Verifies that the card count displayed in each column header matches the actual number of cards in that column.

Starting URL: https://jira.trungk18.com/project/board

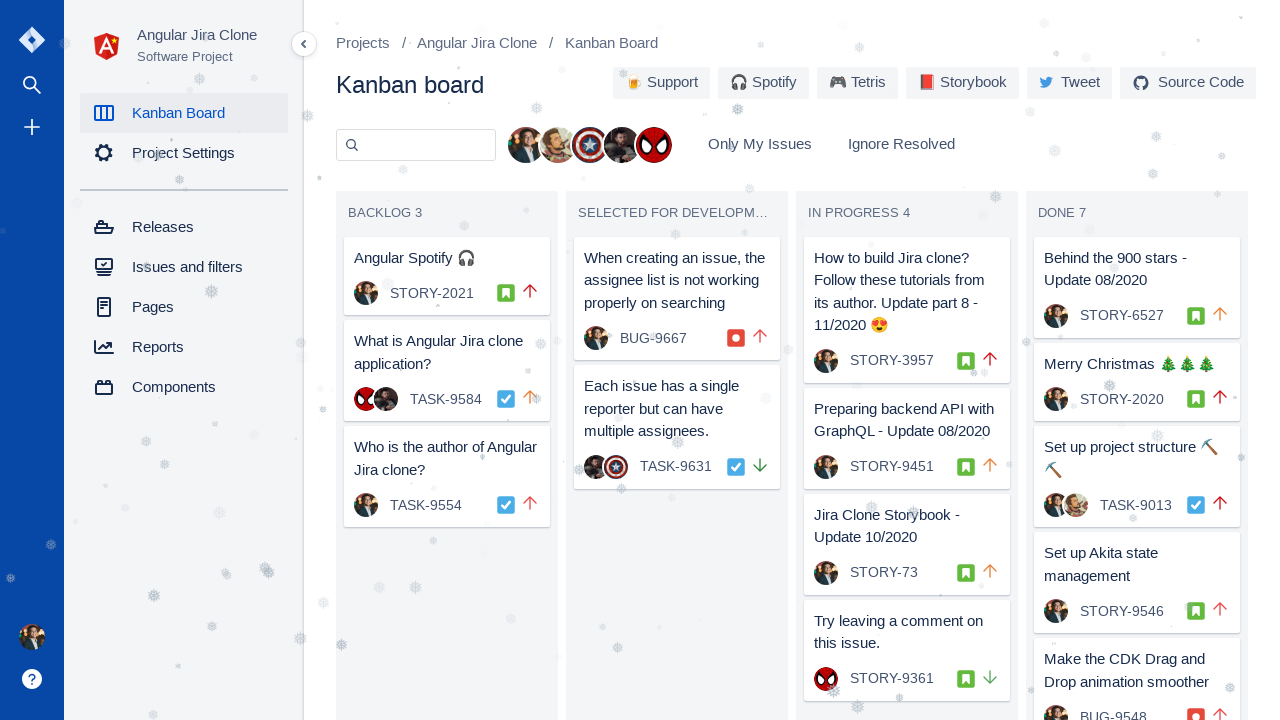

Waited for board to load - #Backlog selector found
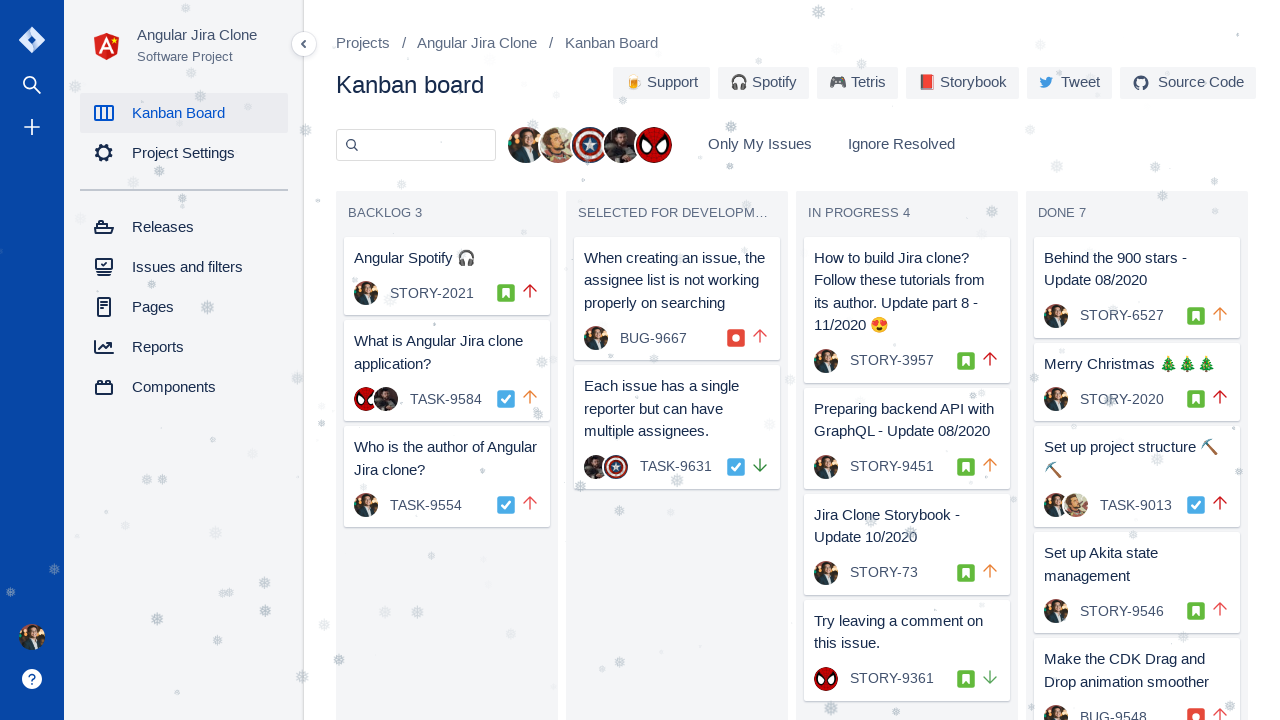

Located header element for column 'BACKLOG'
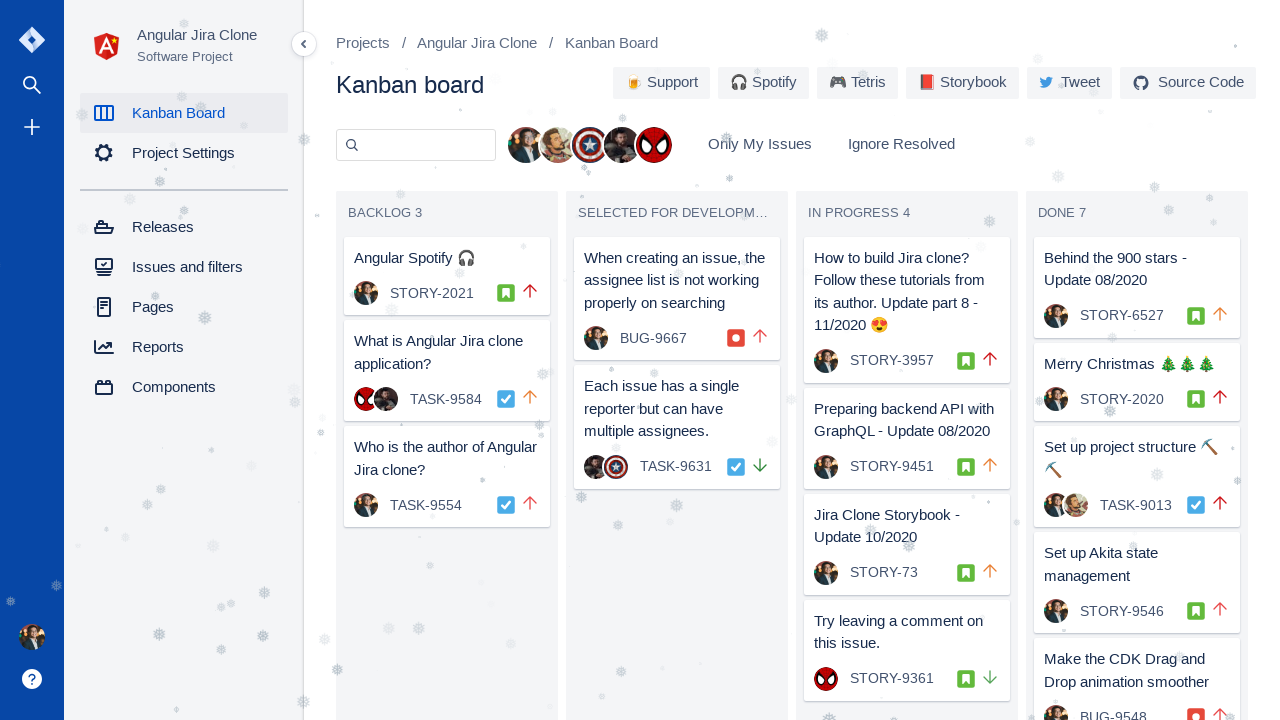

Located count span element in 'BACKLOG' column header
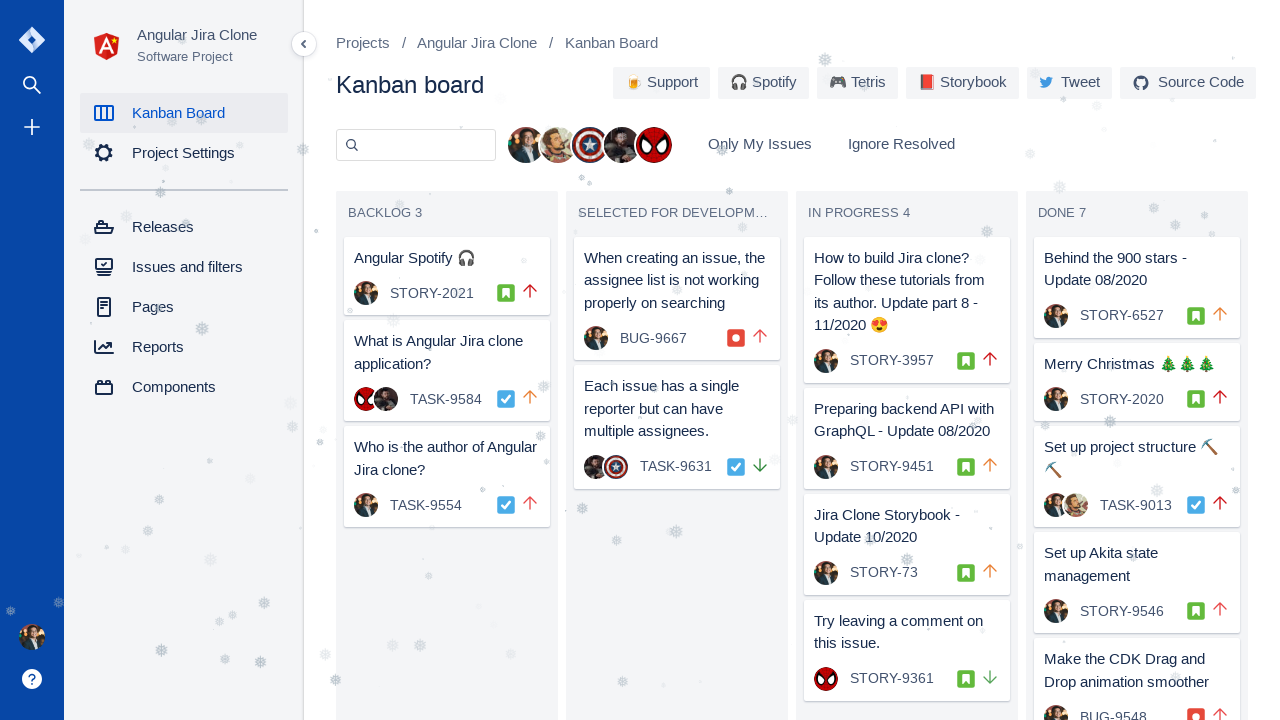

Extracted card count from 'BACKLOG' header: 3
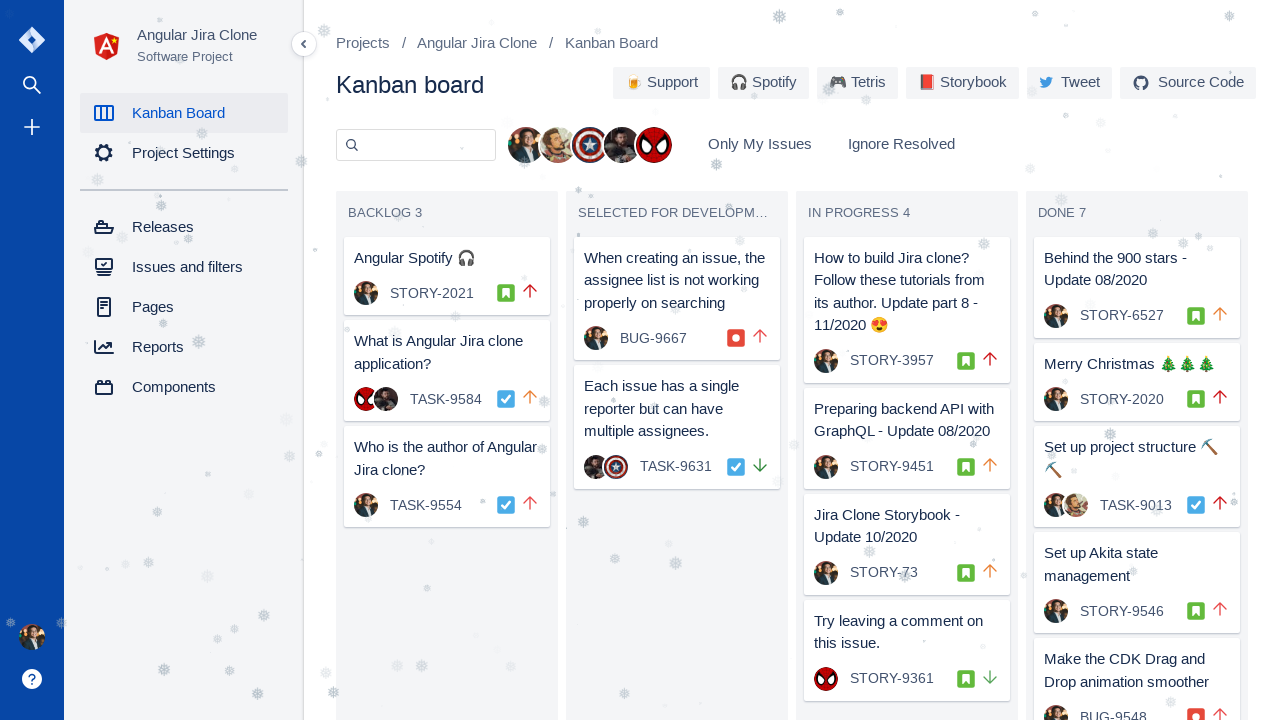

Counted actual cards in 'BACKLOG' column: 3
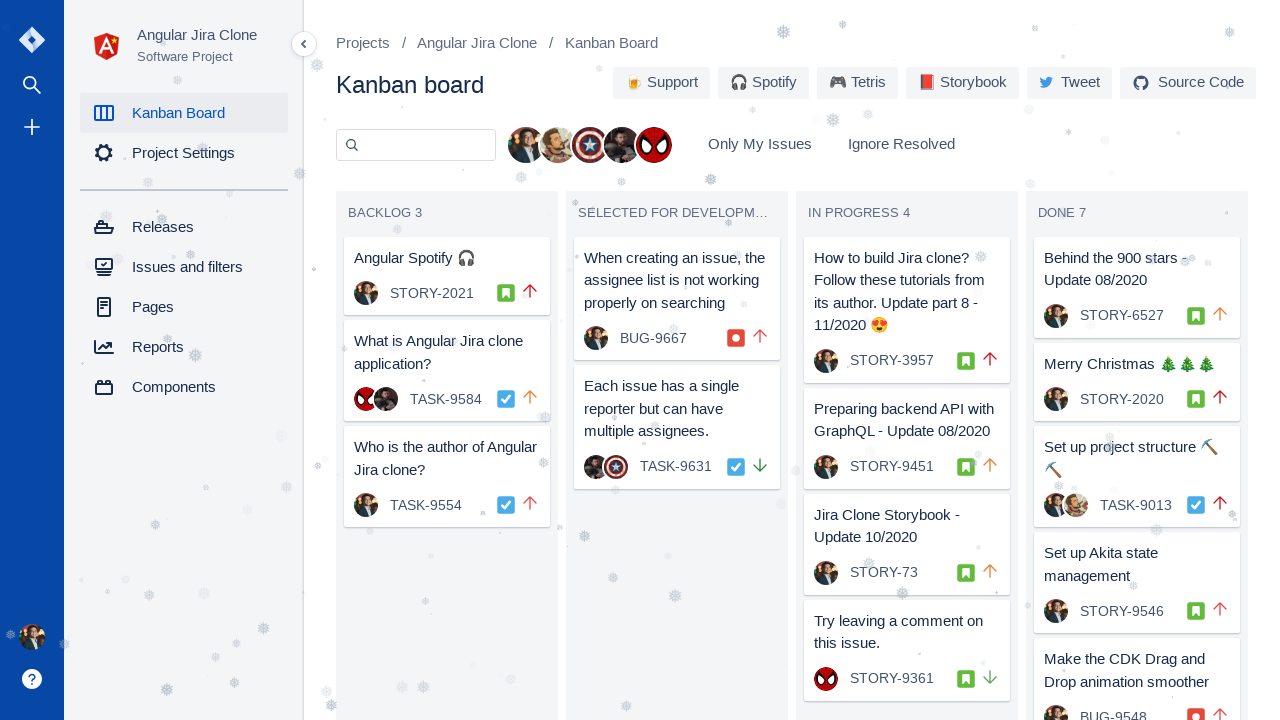

Verified card count matches for column 'BACKLOG' - header count 3 equals actual count 3
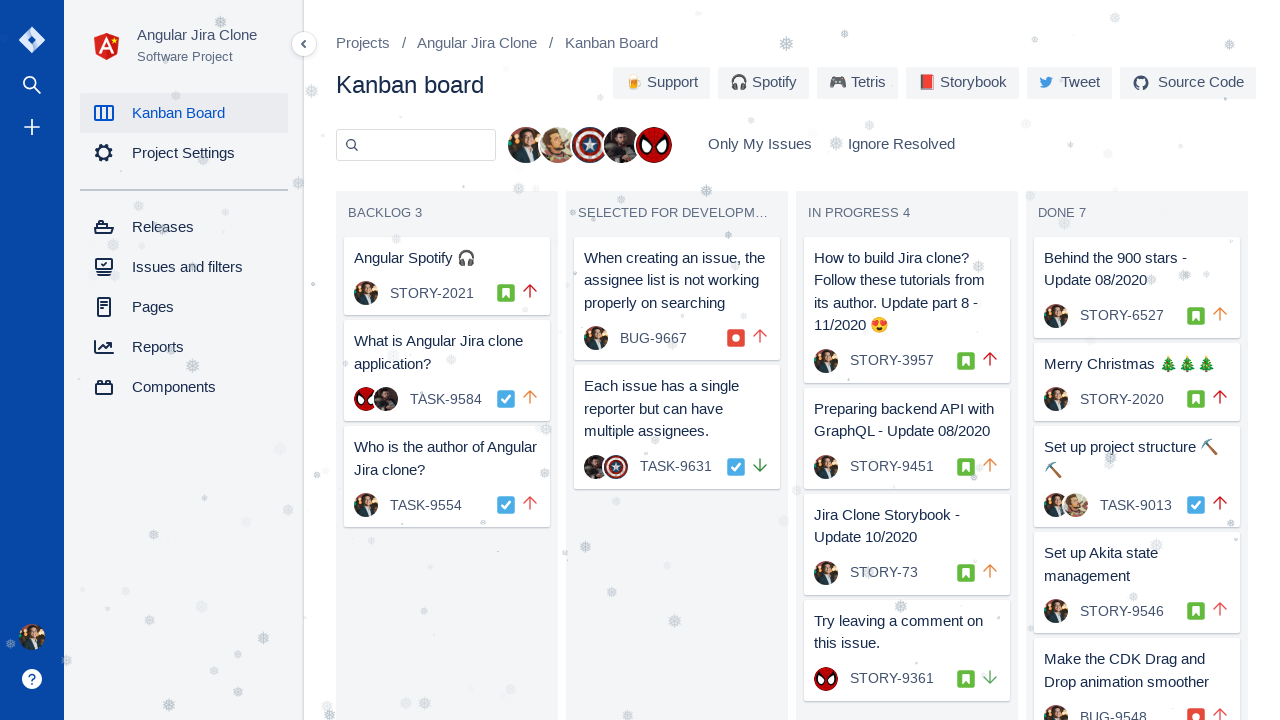

Located header element for column 'SELECTED FOR DEVELOPMENT'
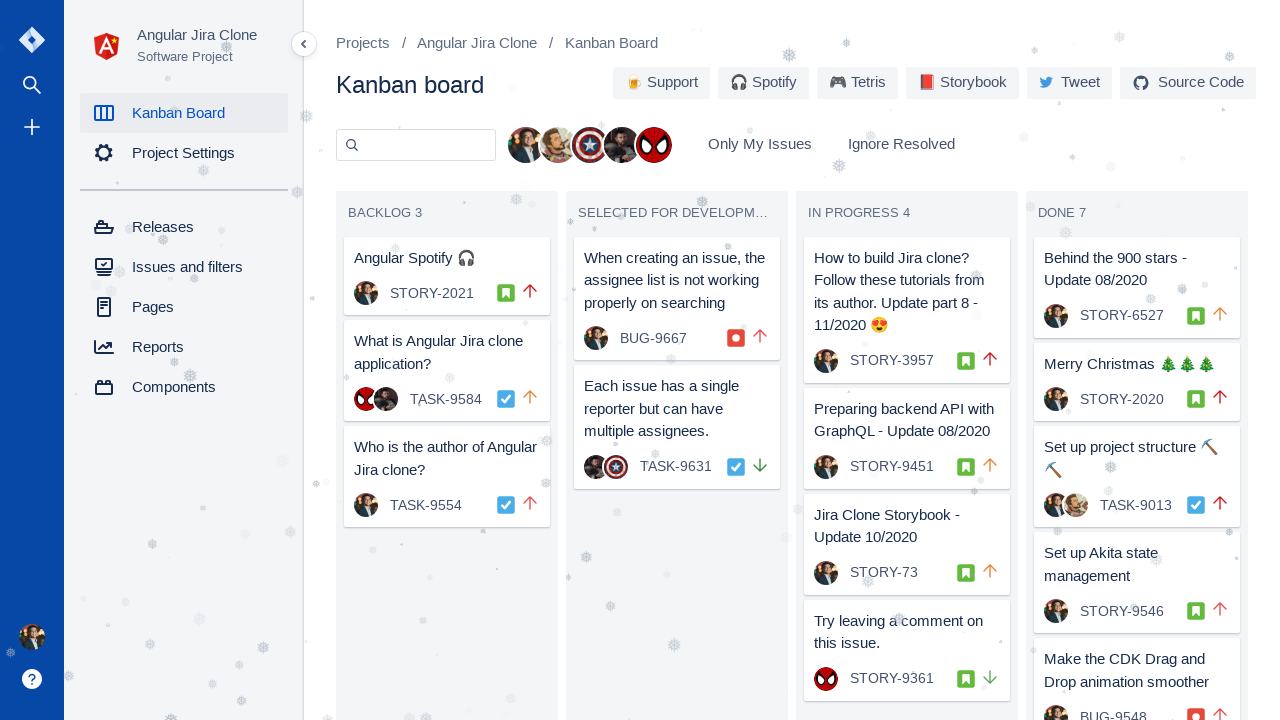

Located count span element in 'SELECTED FOR DEVELOPMENT' column header
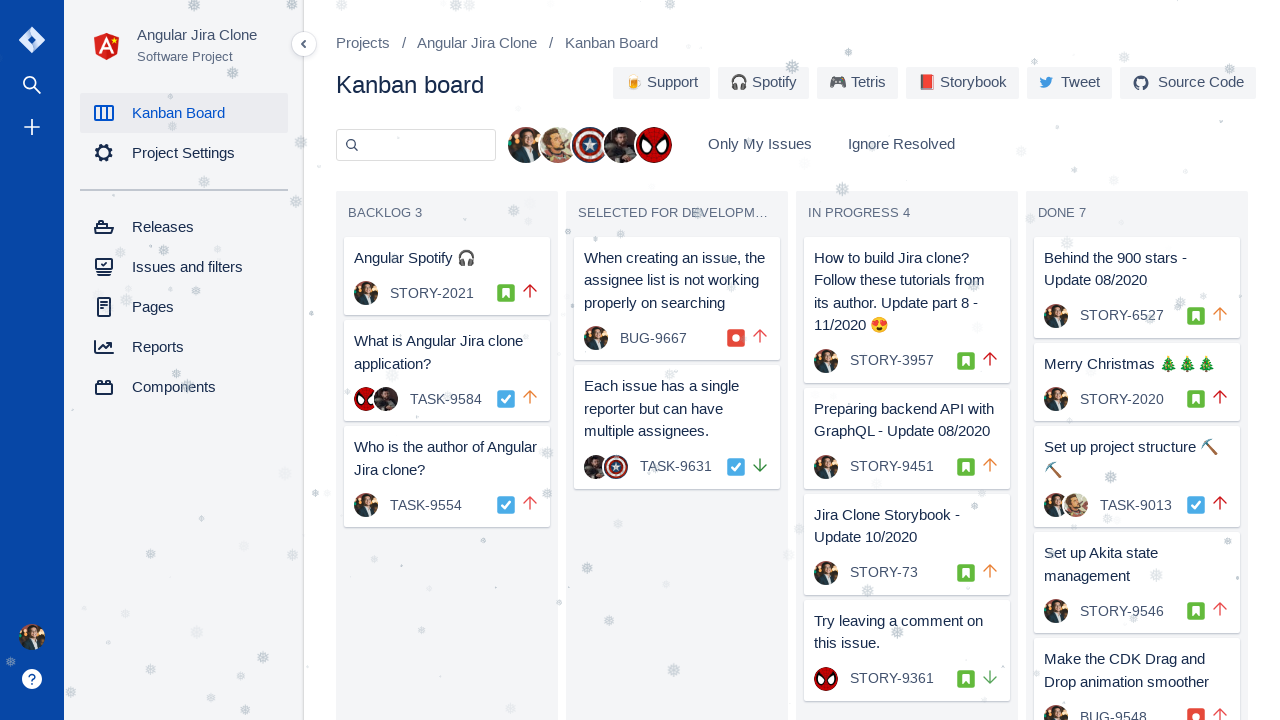

Extracted card count from 'SELECTED FOR DEVELOPMENT' header: 2
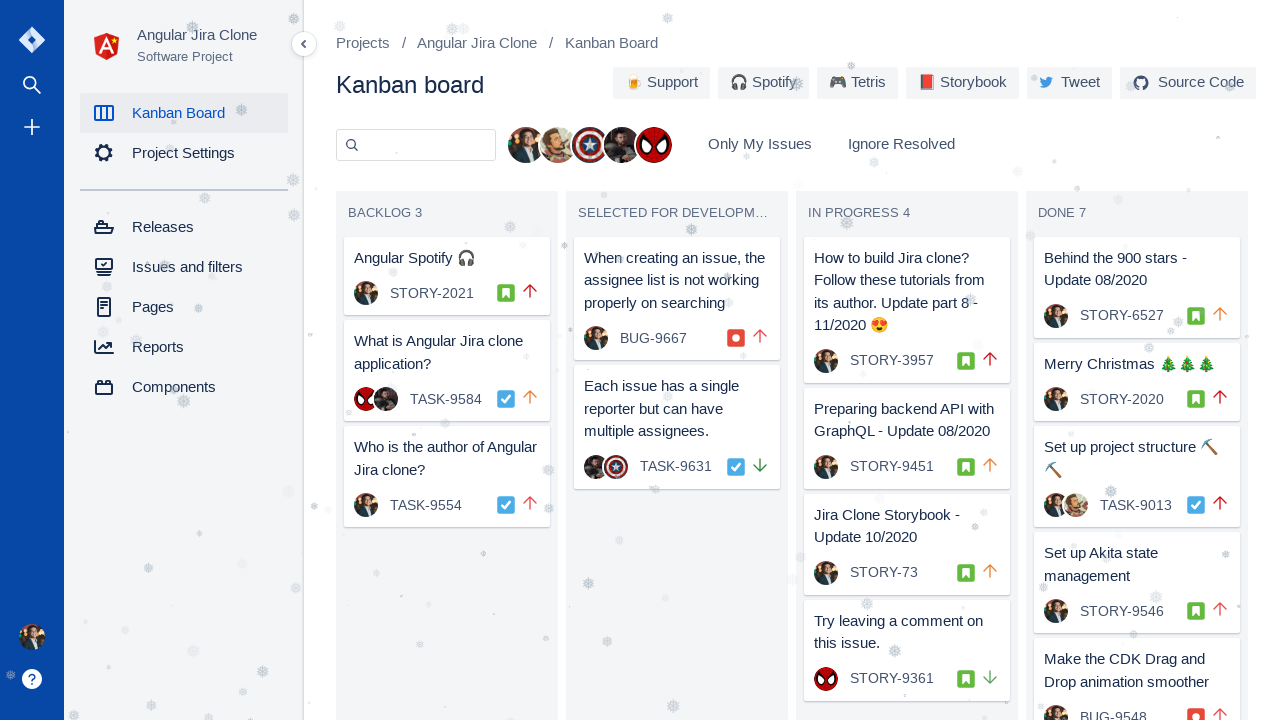

Counted actual cards in 'SELECTED FOR DEVELOPMENT' column: 2
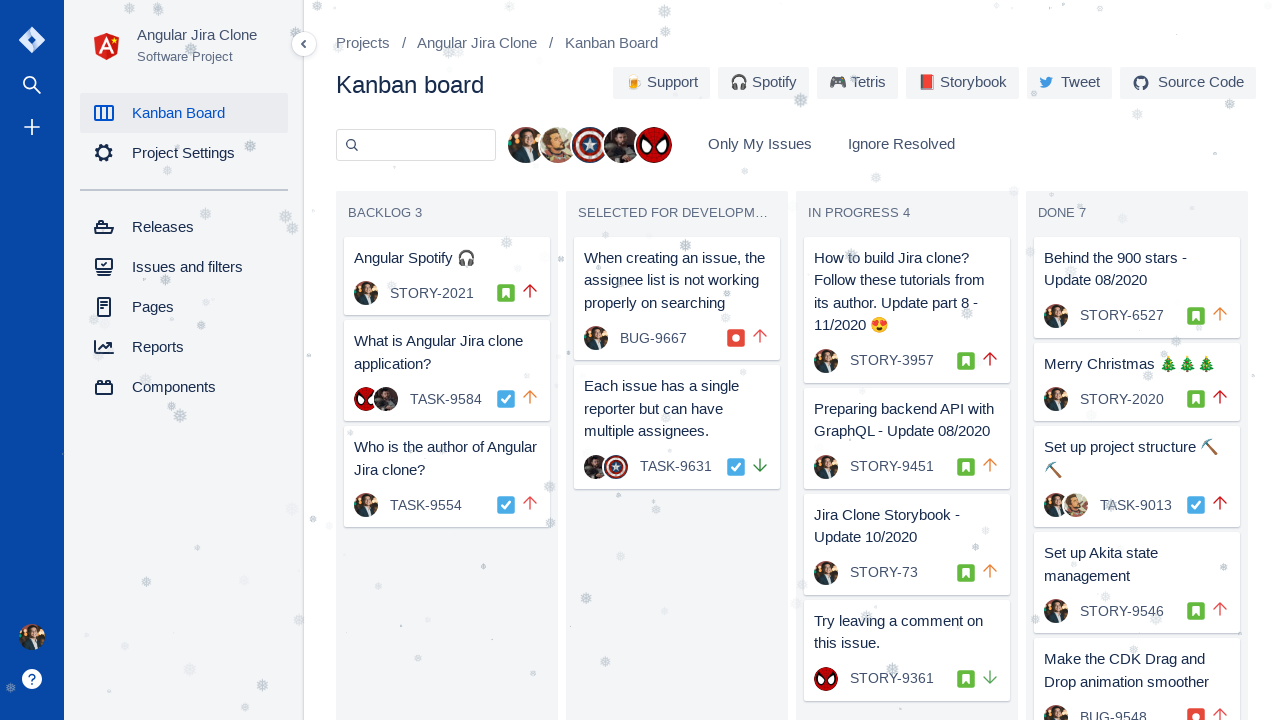

Verified card count matches for column 'SELECTED FOR DEVELOPMENT' - header count 2 equals actual count 2
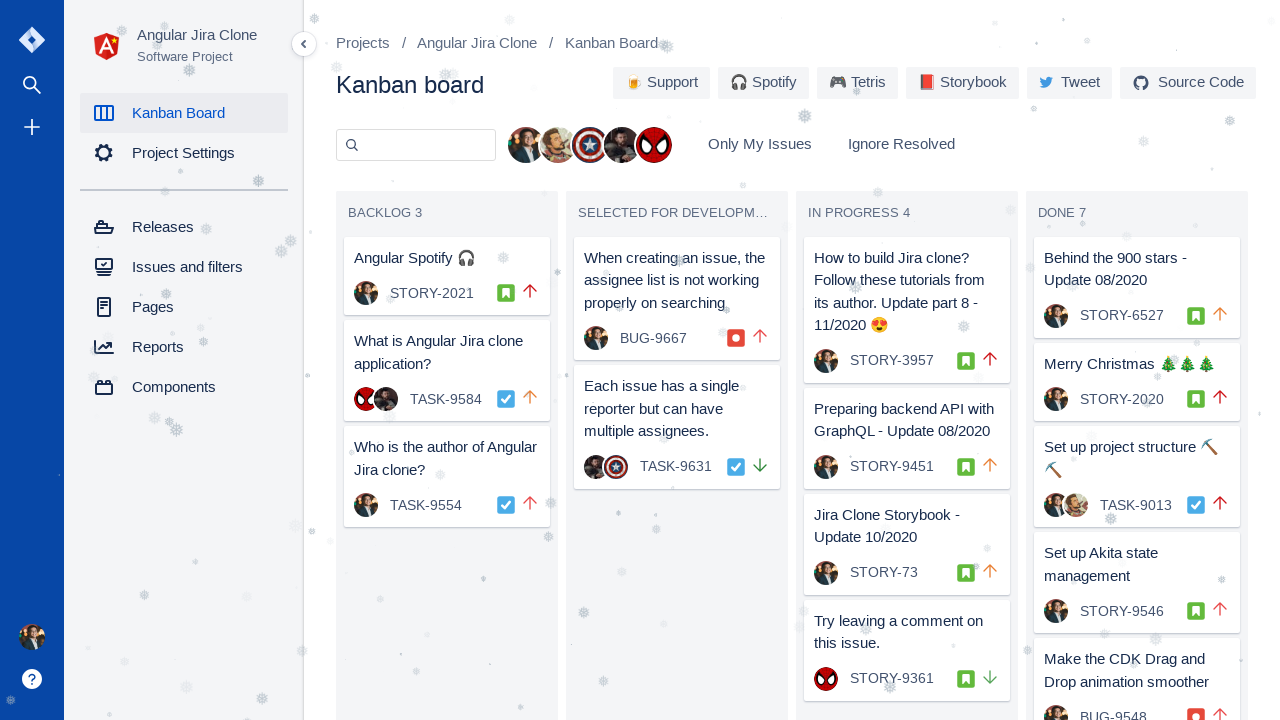

Located header element for column 'IN PROGRESS'
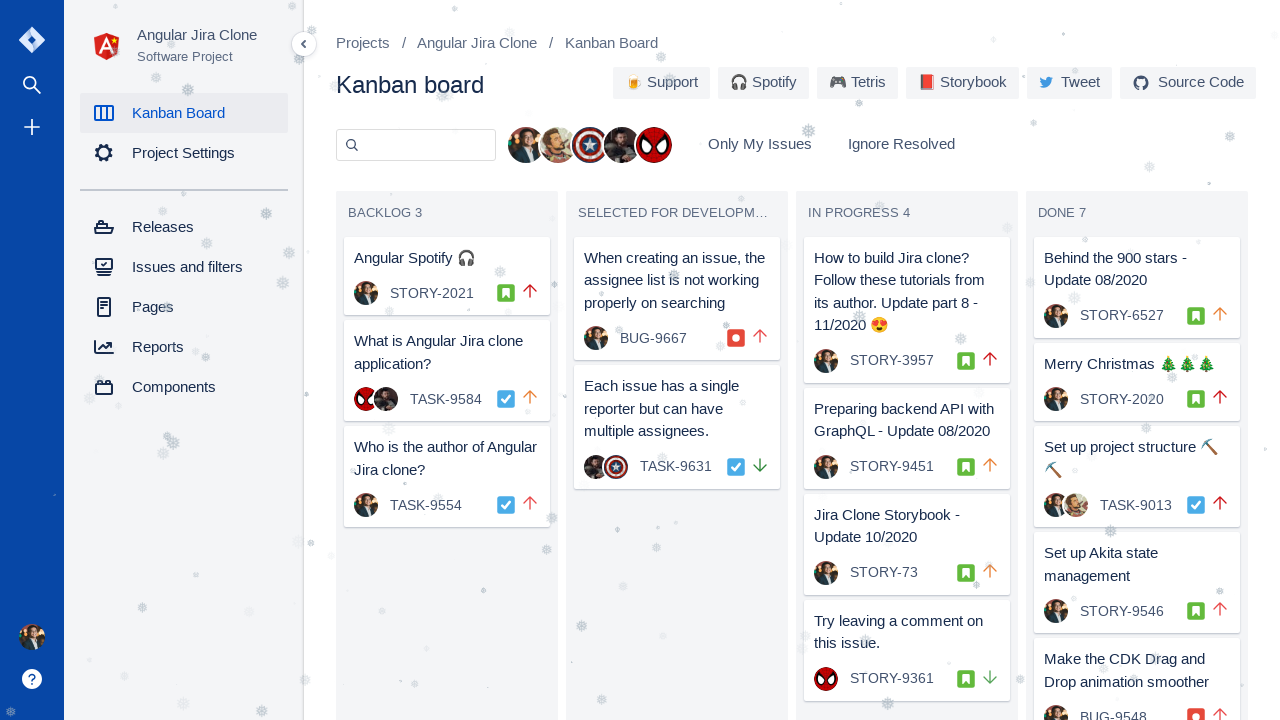

Located count span element in 'IN PROGRESS' column header
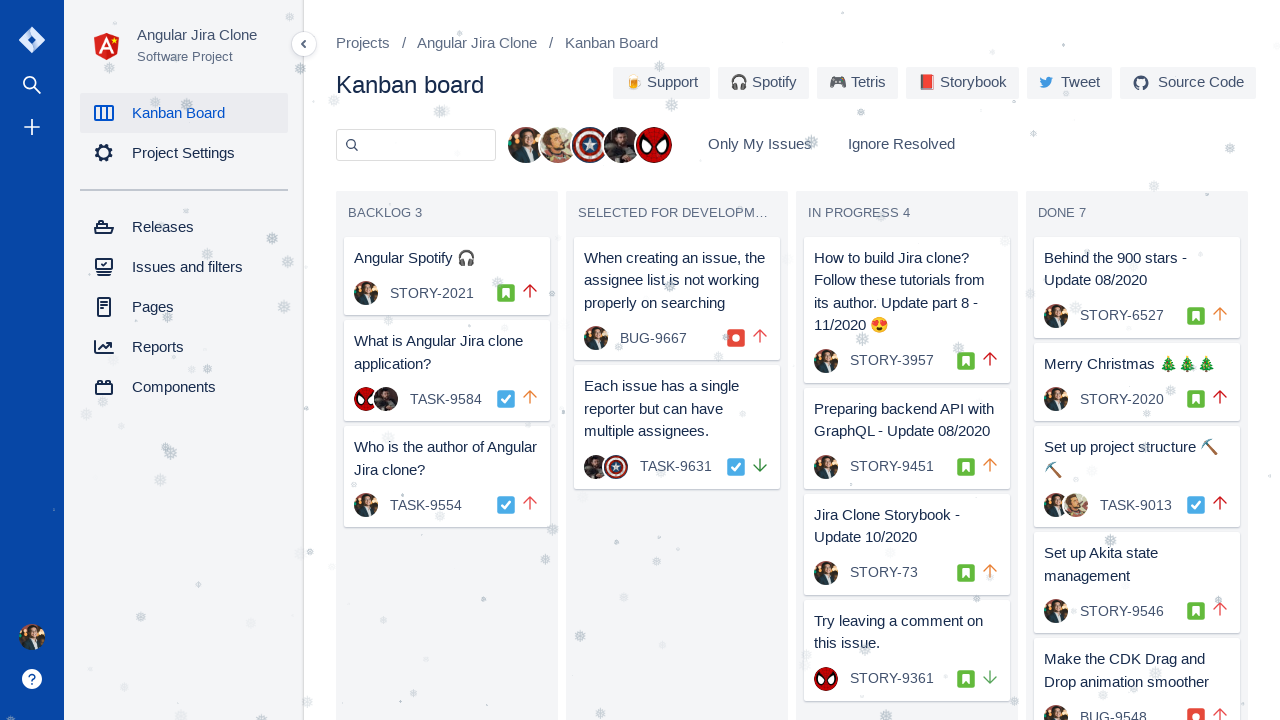

Extracted card count from 'IN PROGRESS' header: 4
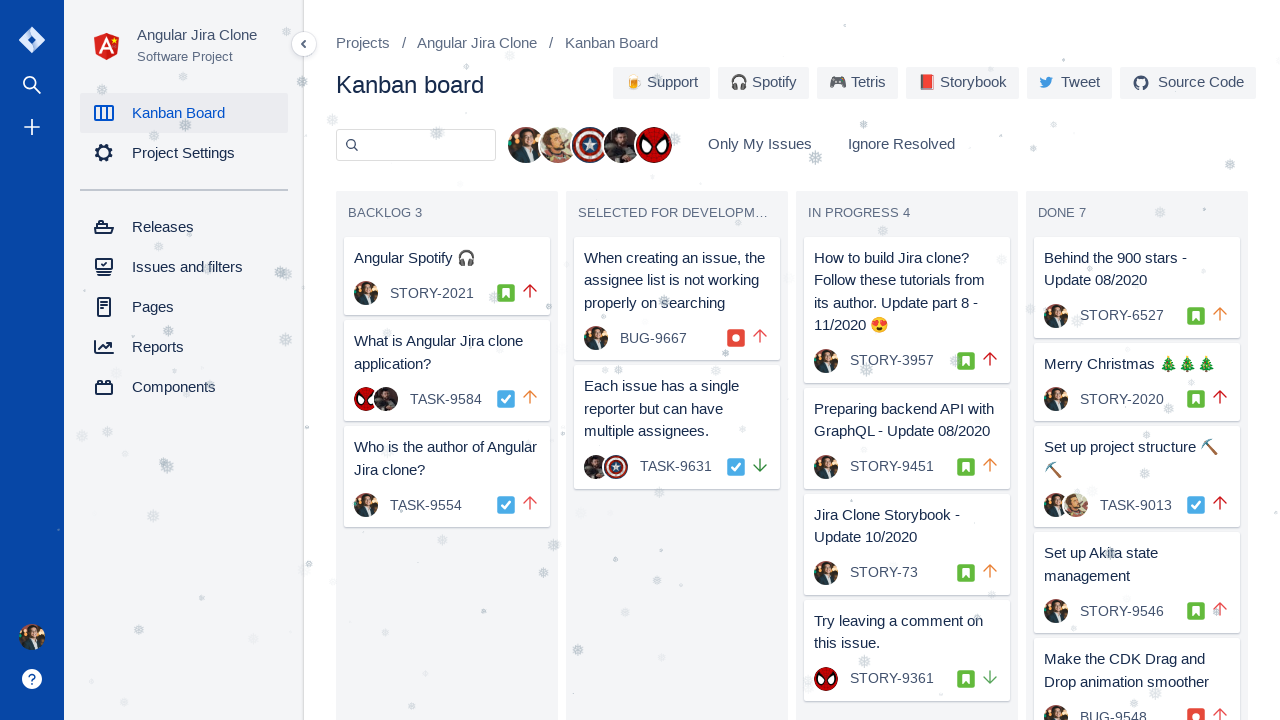

Counted actual cards in 'IN PROGRESS' column: 4
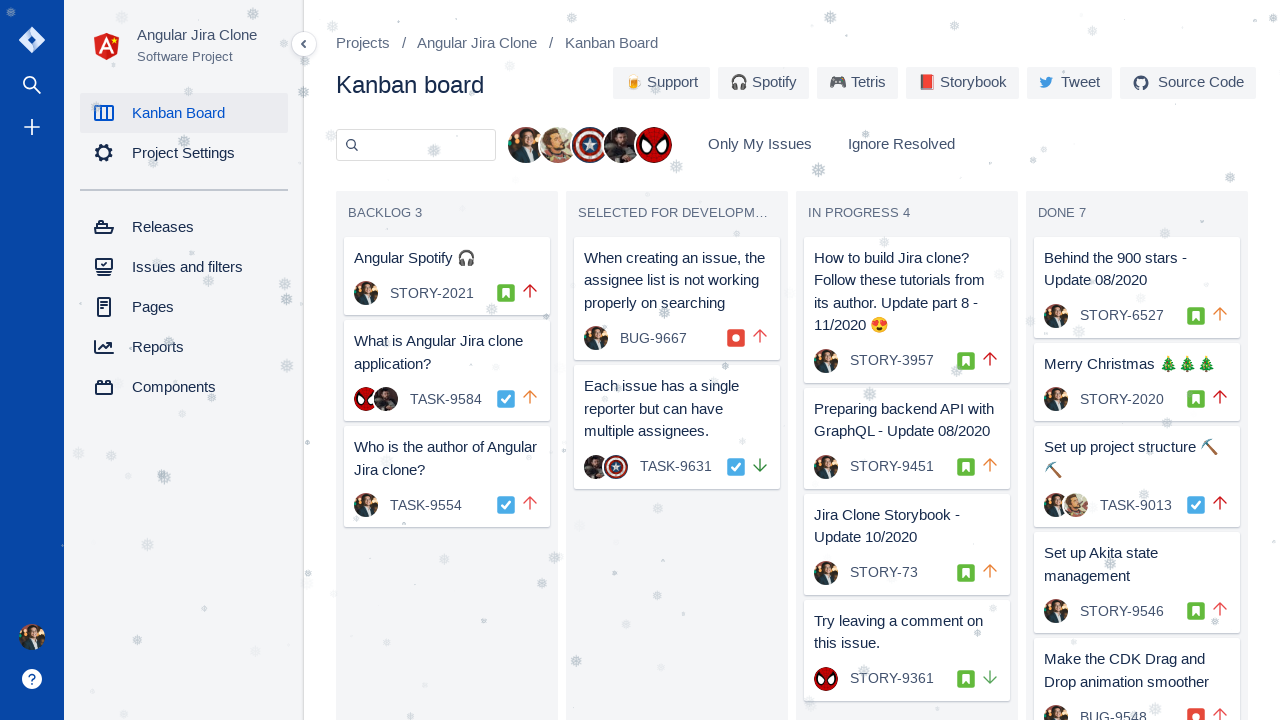

Verified card count matches for column 'IN PROGRESS' - header count 4 equals actual count 4
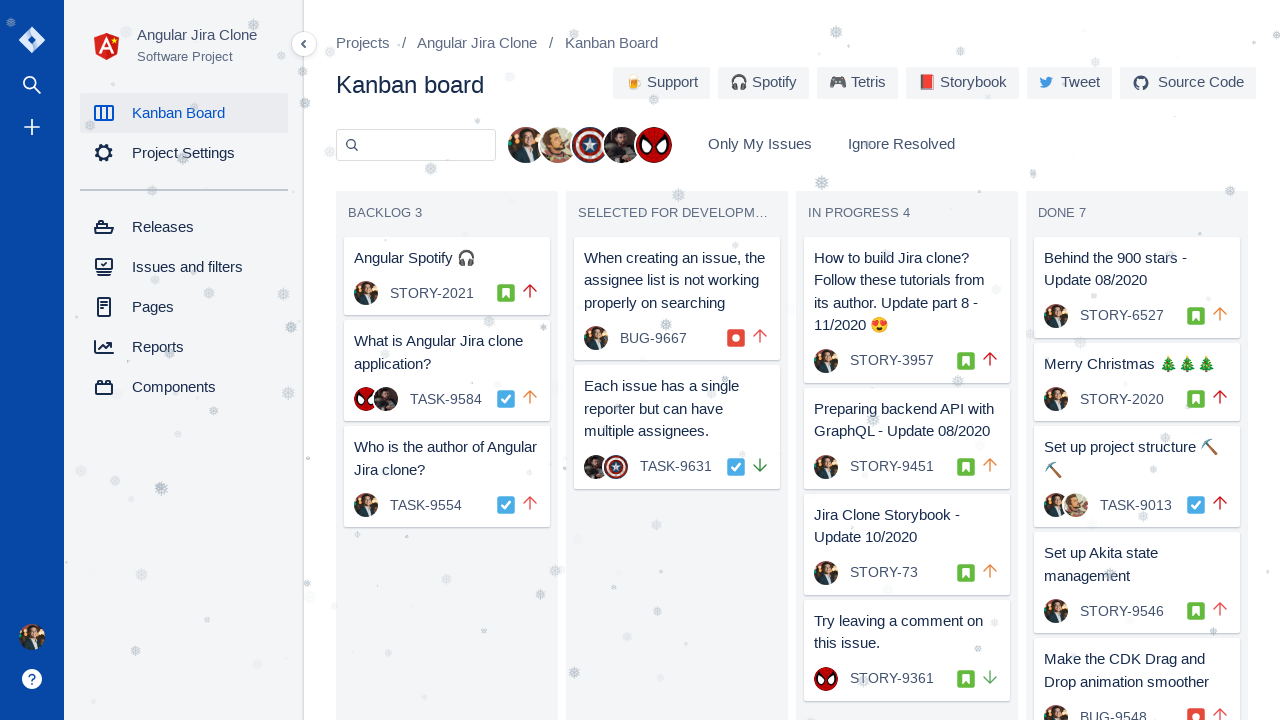

Located header element for column 'DONE'
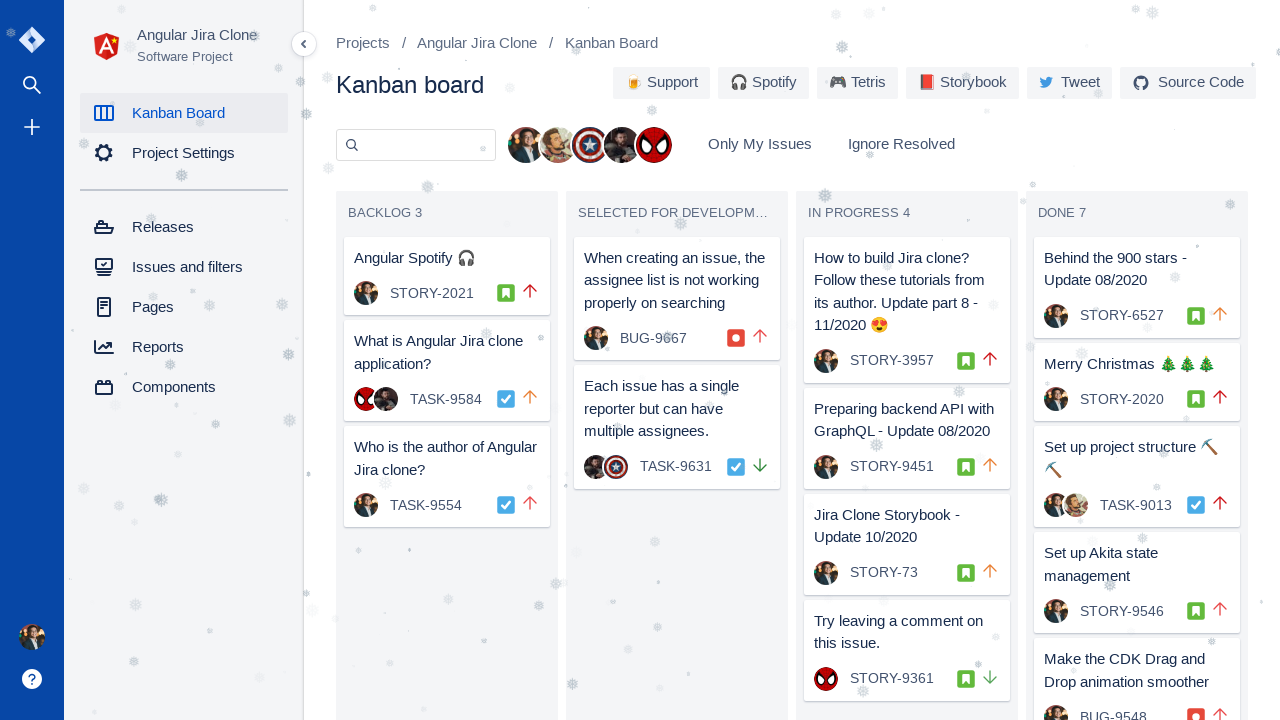

Located count span element in 'DONE' column header
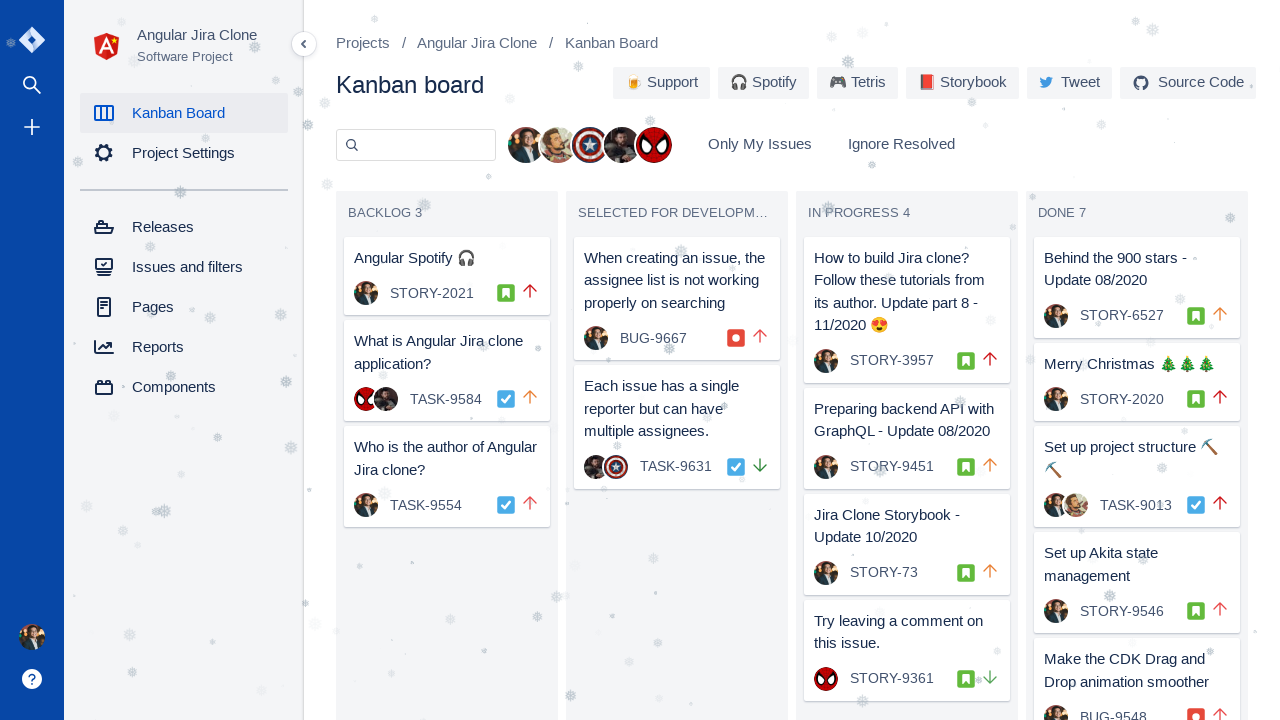

Extracted card count from 'DONE' header: 7
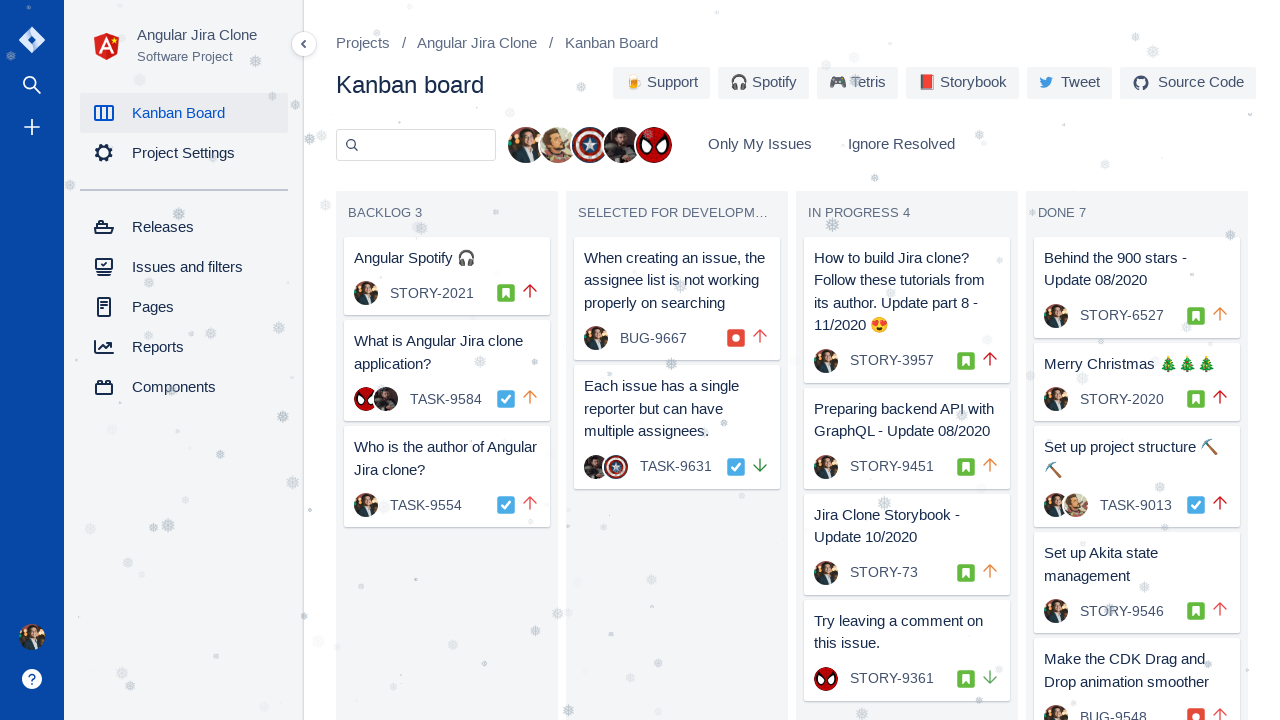

Counted actual cards in 'DONE' column: 7
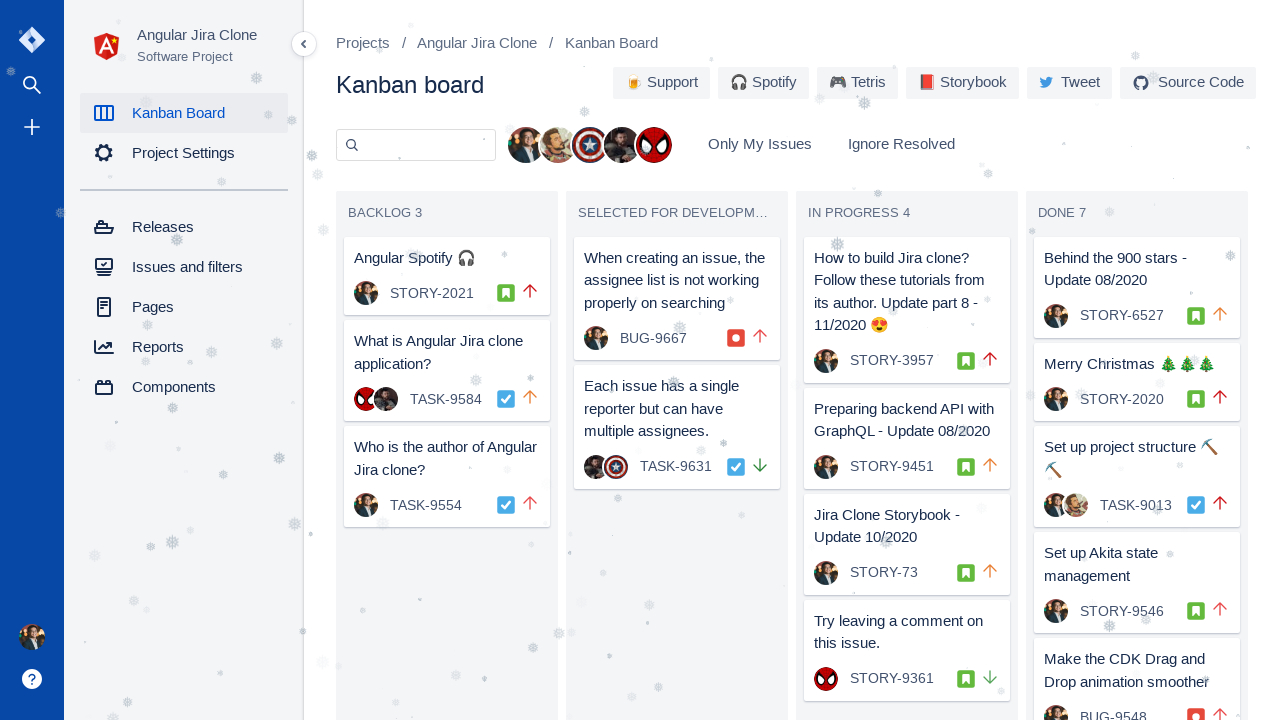

Verified card count matches for column 'DONE' - header count 7 equals actual count 7
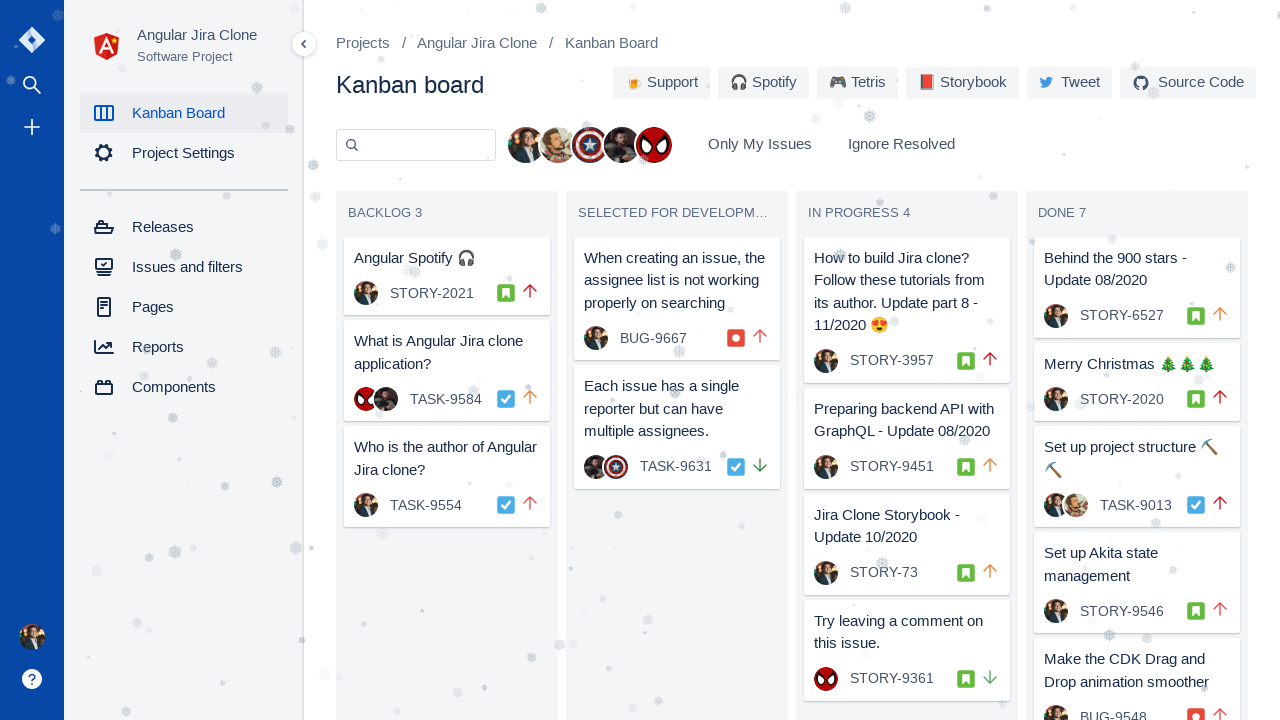

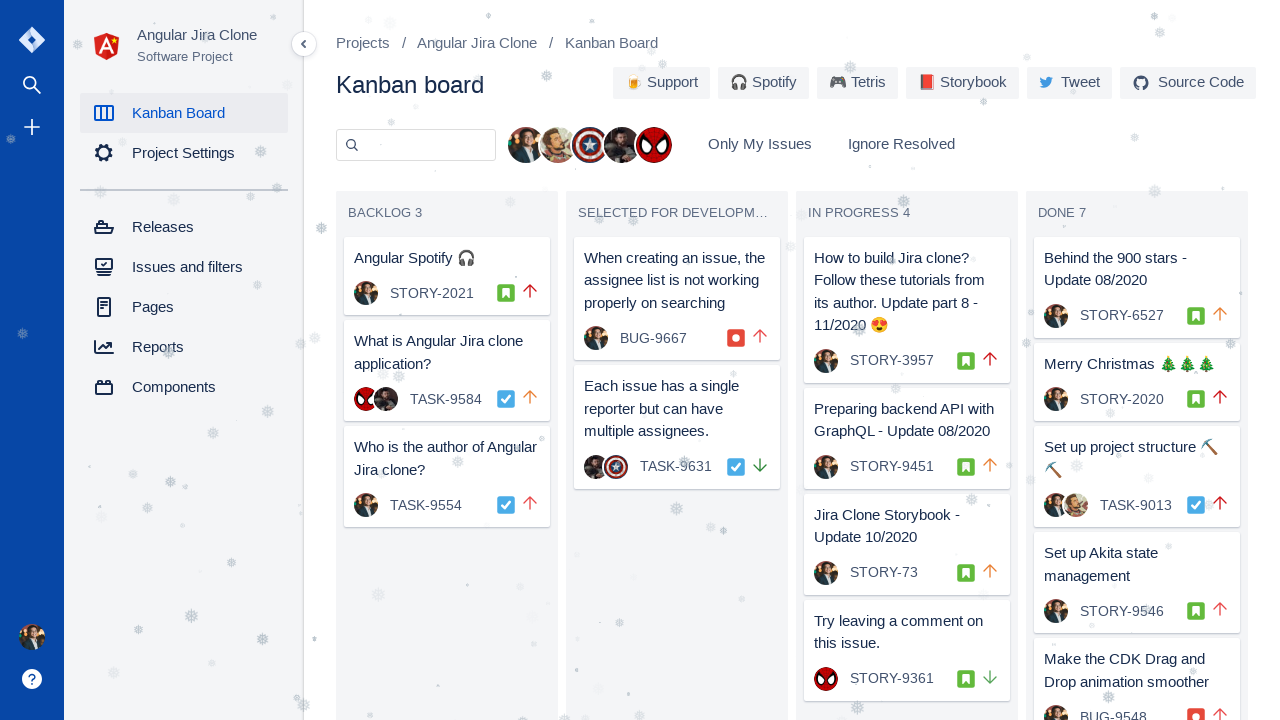